Tests JavaScript alert handling by clicking the JS Alert button, accepting the alert dialog, and verifying the result message is displayed correctly.

Starting URL: https://the-internet.herokuapp.com/javascript_alerts

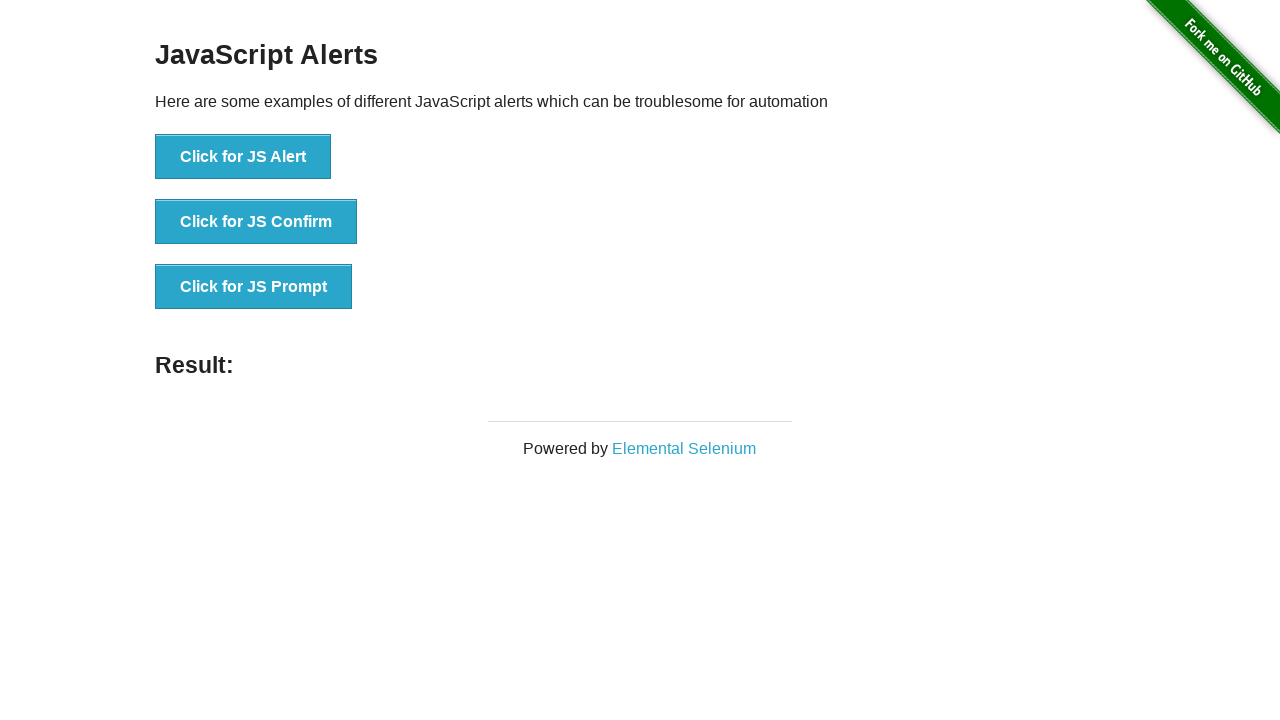

Clicked the JS Alert button at (243, 157) on button[onclick='jsAlert()']
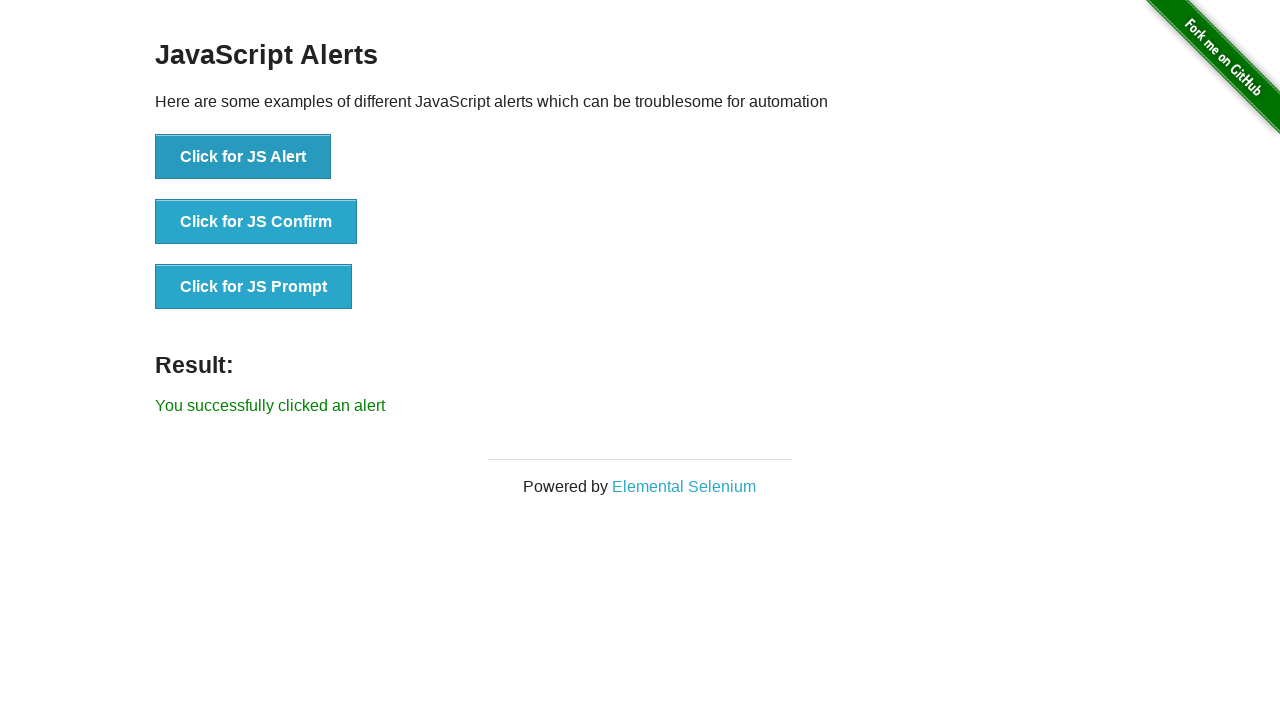

Set up dialog handler to accept alerts
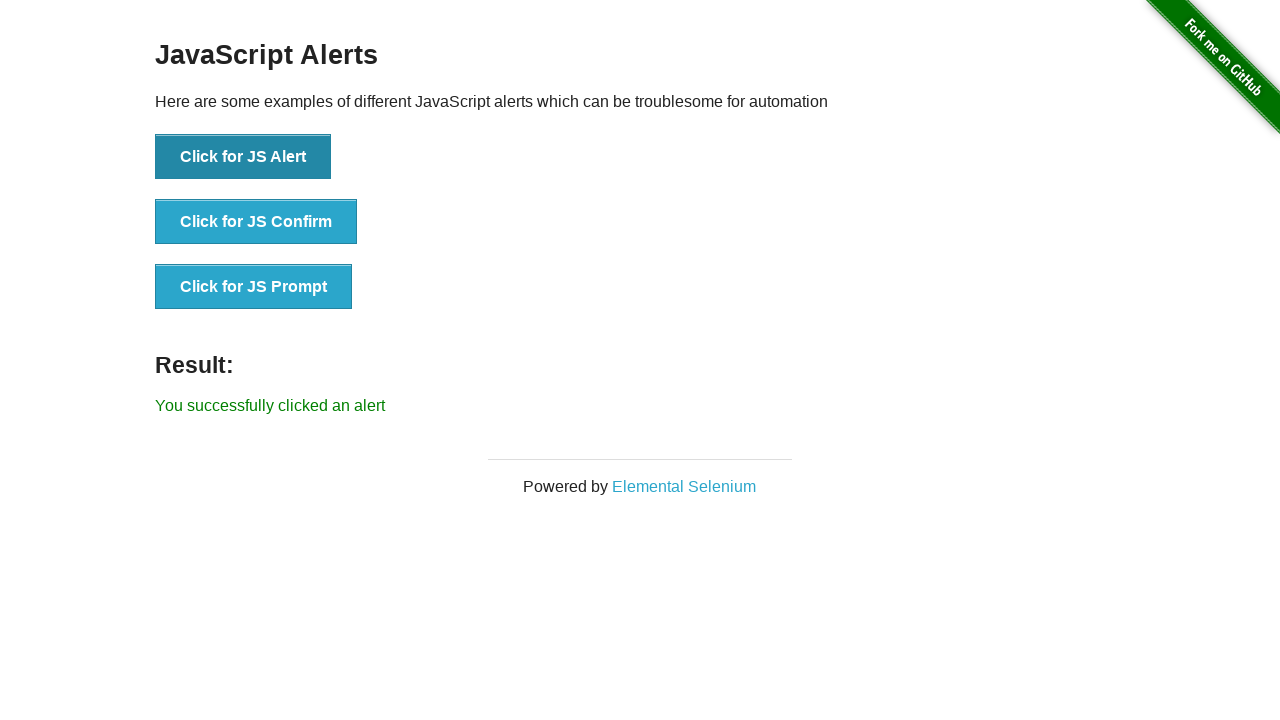

Clicked the JS Alert button again and accepted the alert dialog at (243, 157) on button[onclick='jsAlert()']
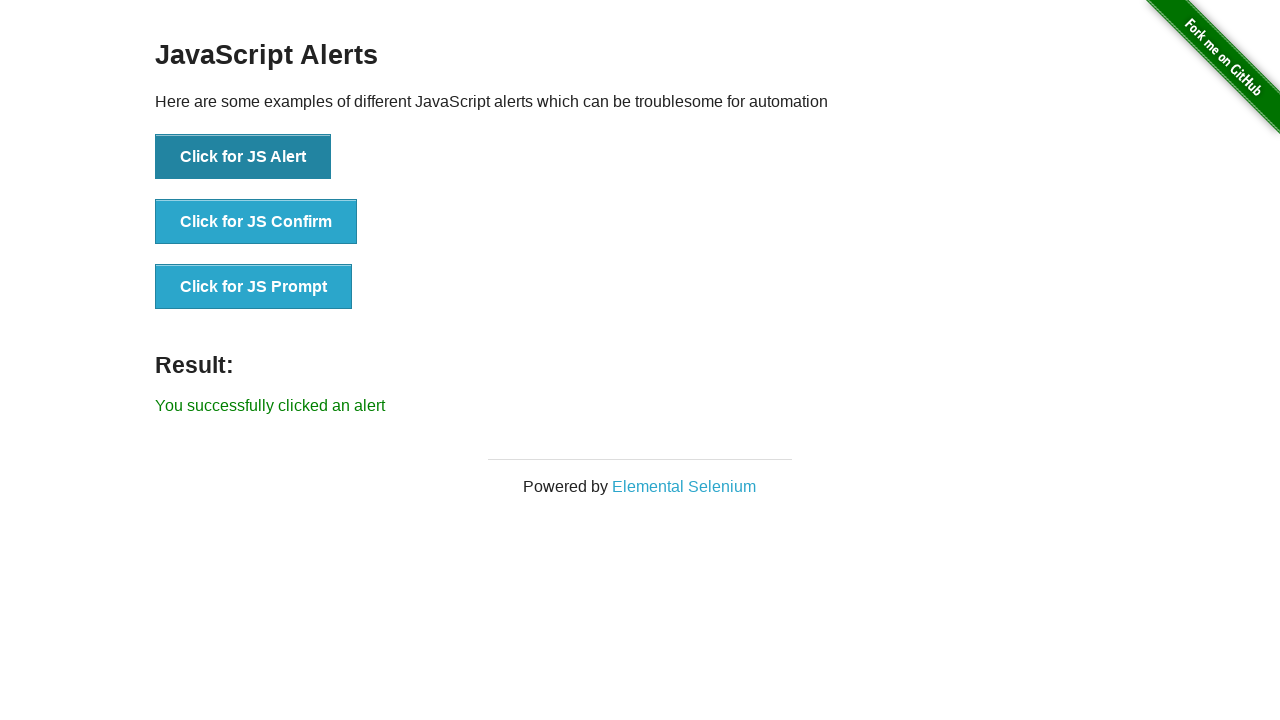

Result message element is now visible
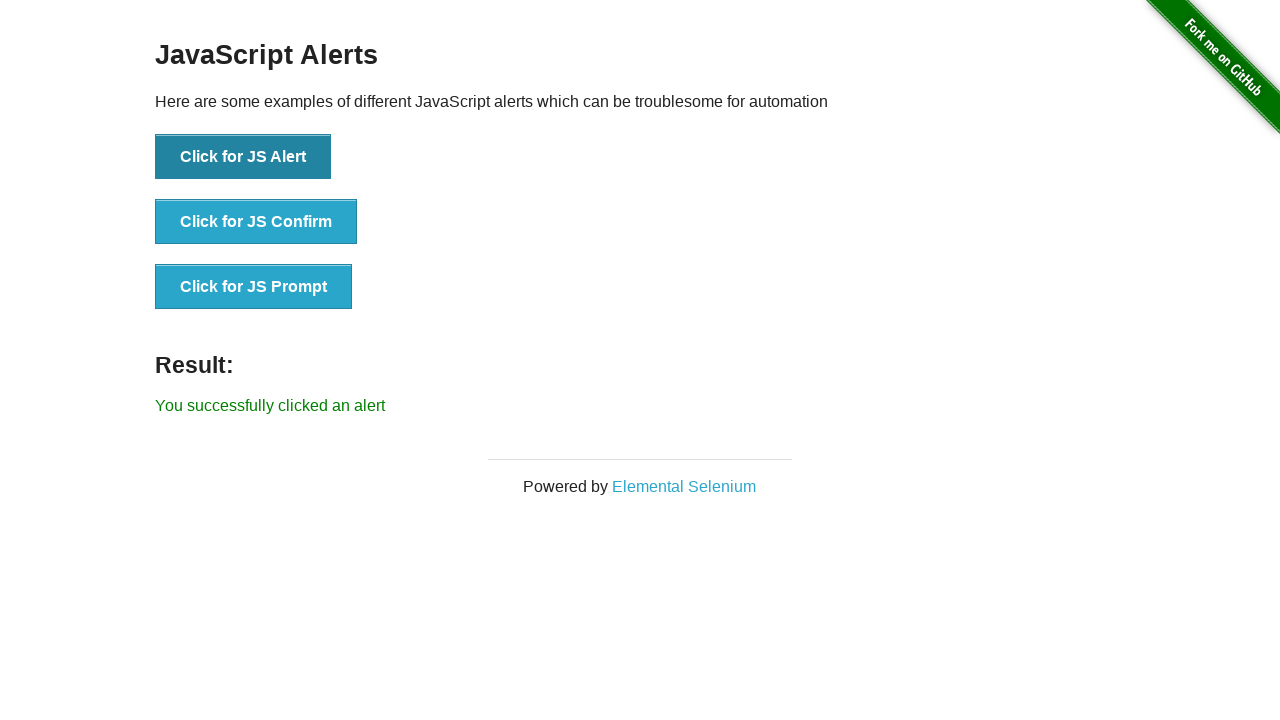

Retrieved result message text
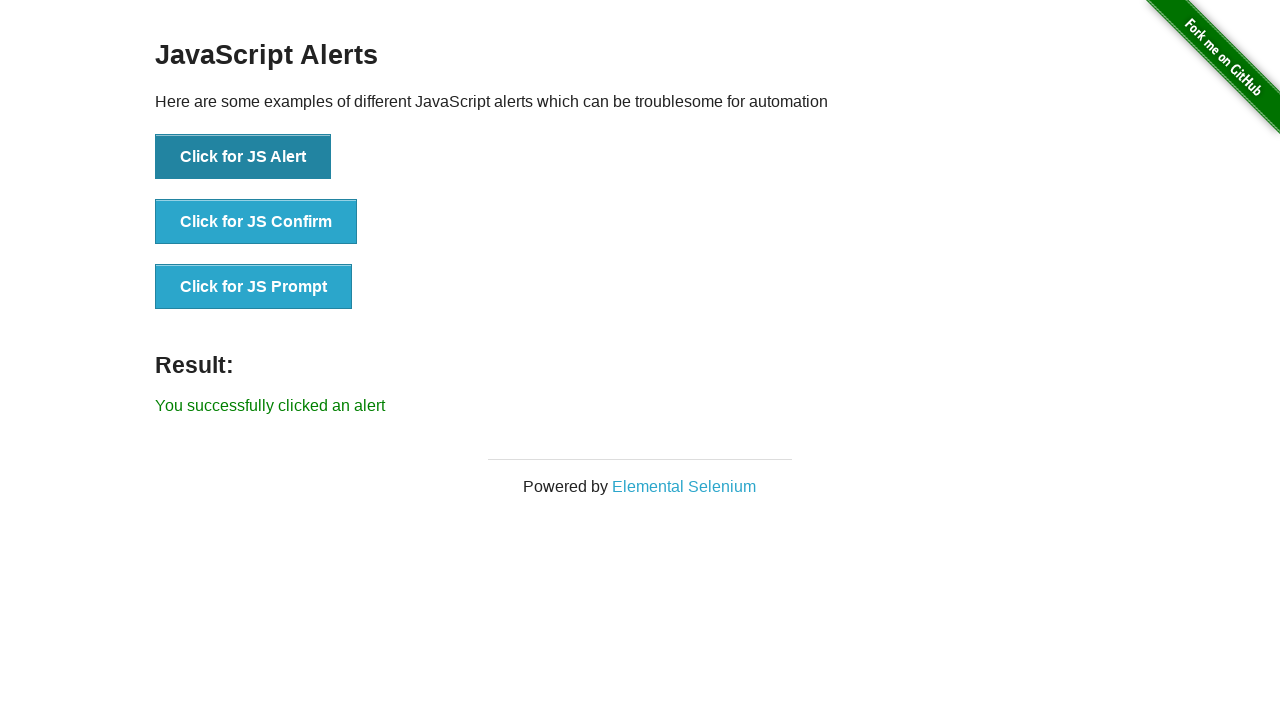

Verified result message displays 'You successfully clicked an alert'
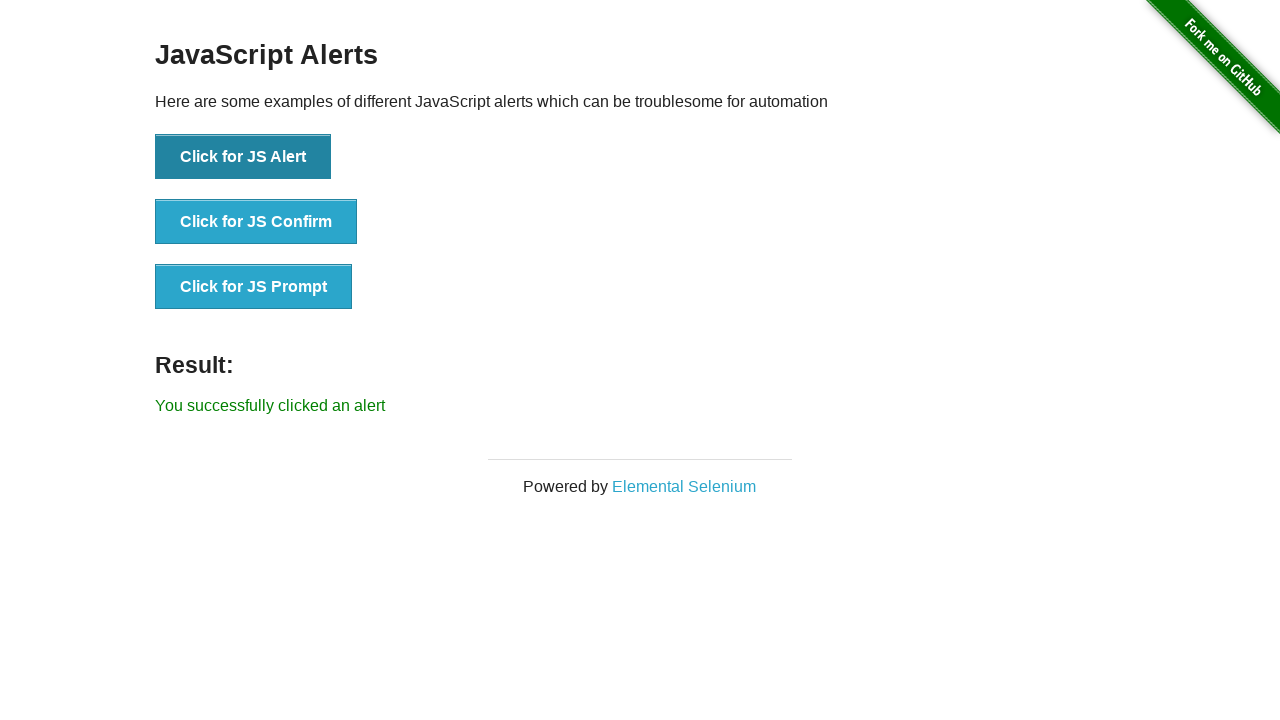

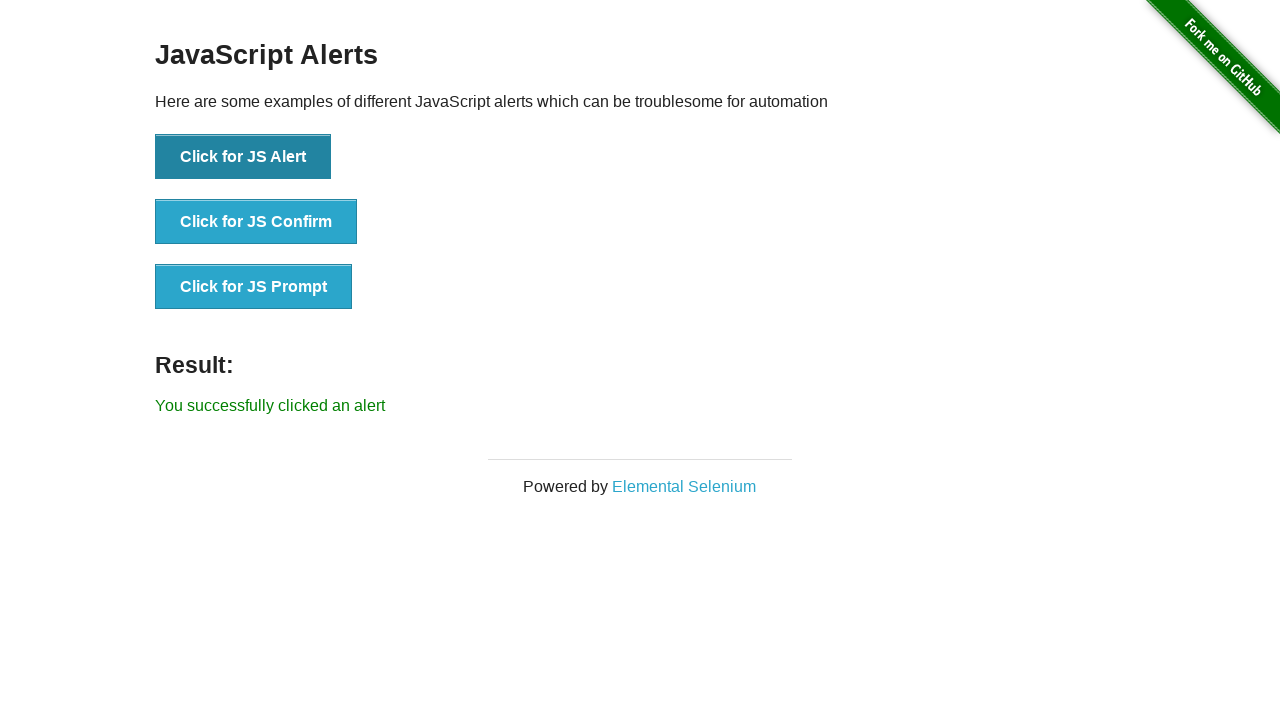